Tests dropdown selection functionality by selecting options using three different methods: by index, by visible text, and by value on a demo QA site.

Starting URL: https://demoqa.com/select-menu

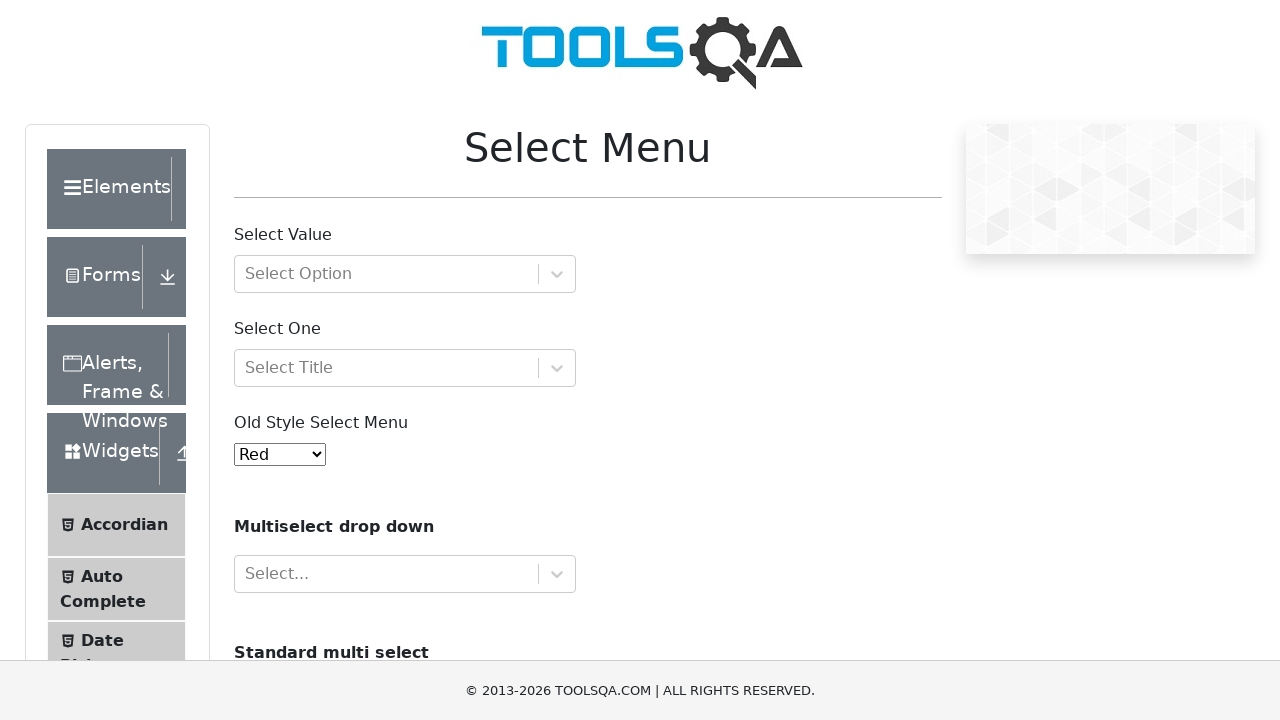

Waited for select menu to be visible
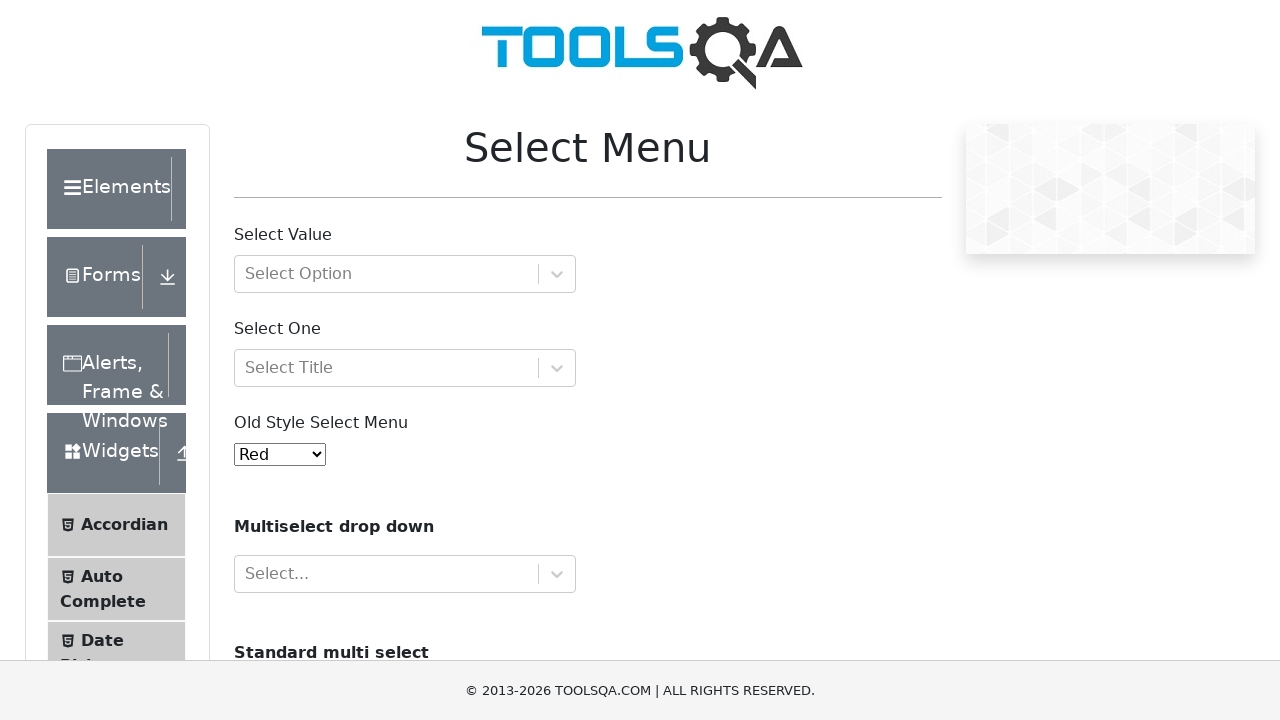

Selected option by index 4 (Purple) on #oldSelectMenu
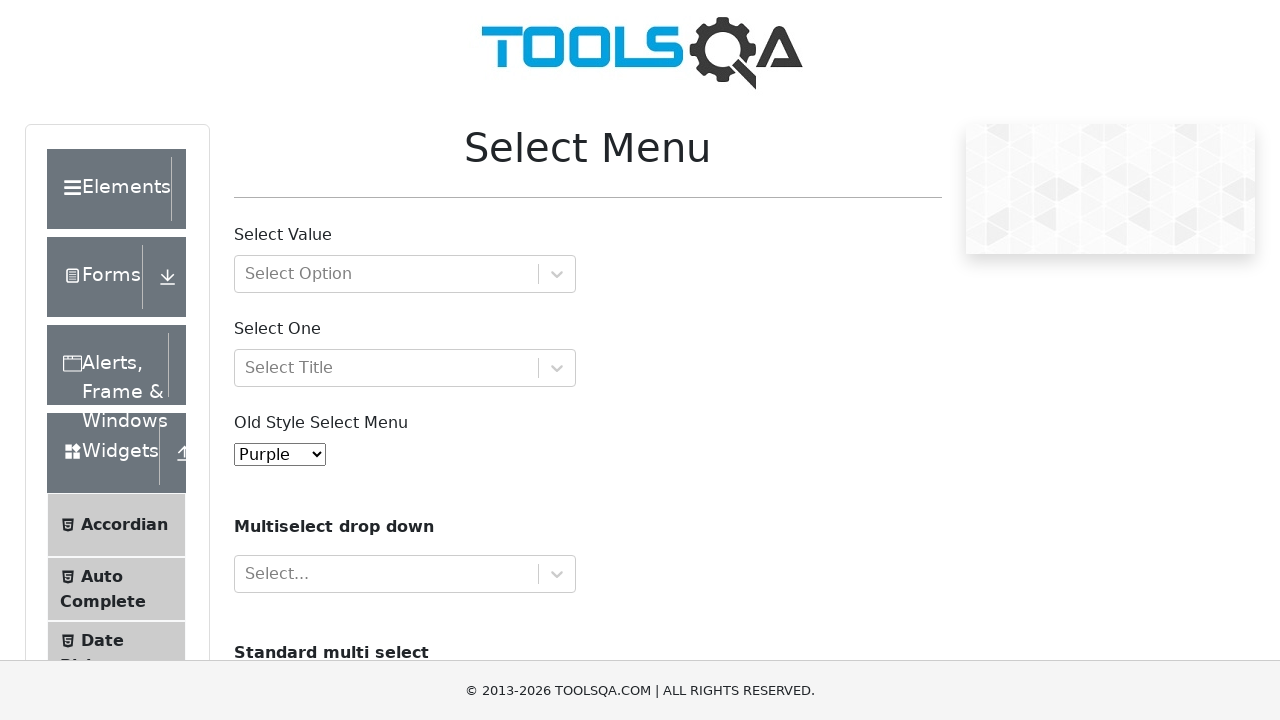

Selected option by visible text (Magenta) on #oldSelectMenu
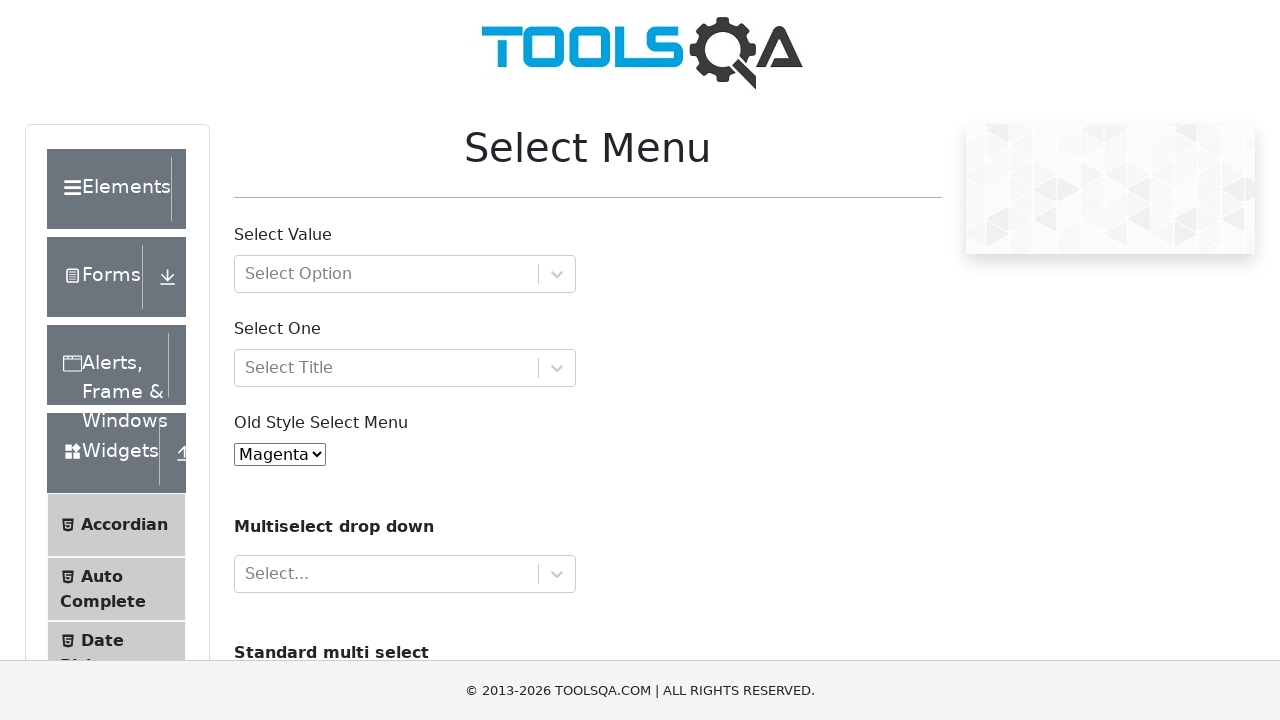

Selected option by value 6 (White) on #oldSelectMenu
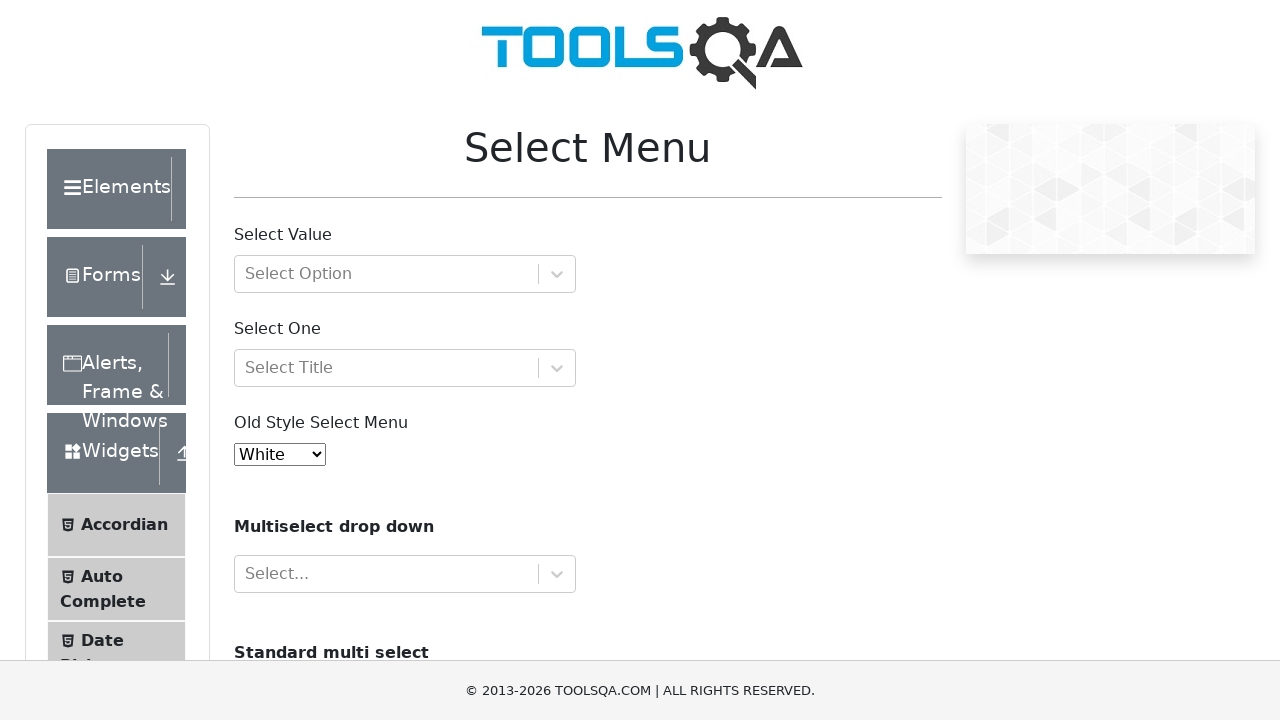

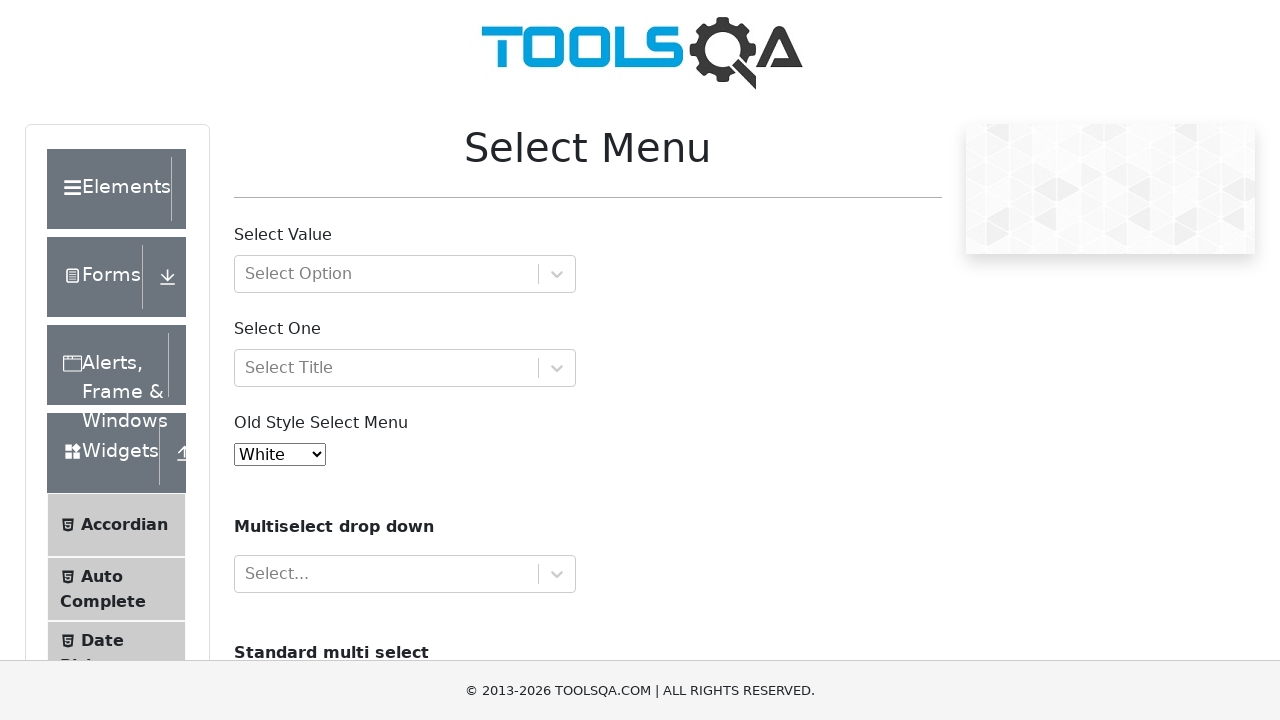